Navigates to Torn homepage and verifies the page loads by checking title and URL

Starting URL: https://torn.com

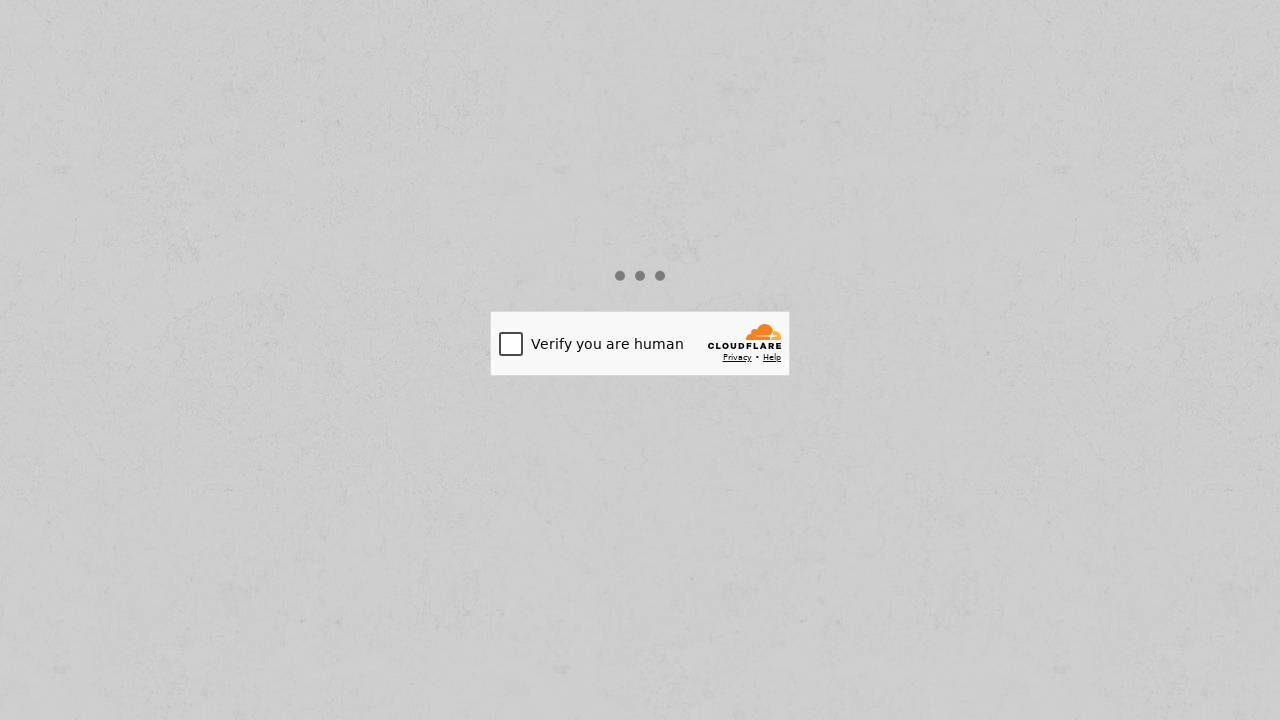

Retrieved page title
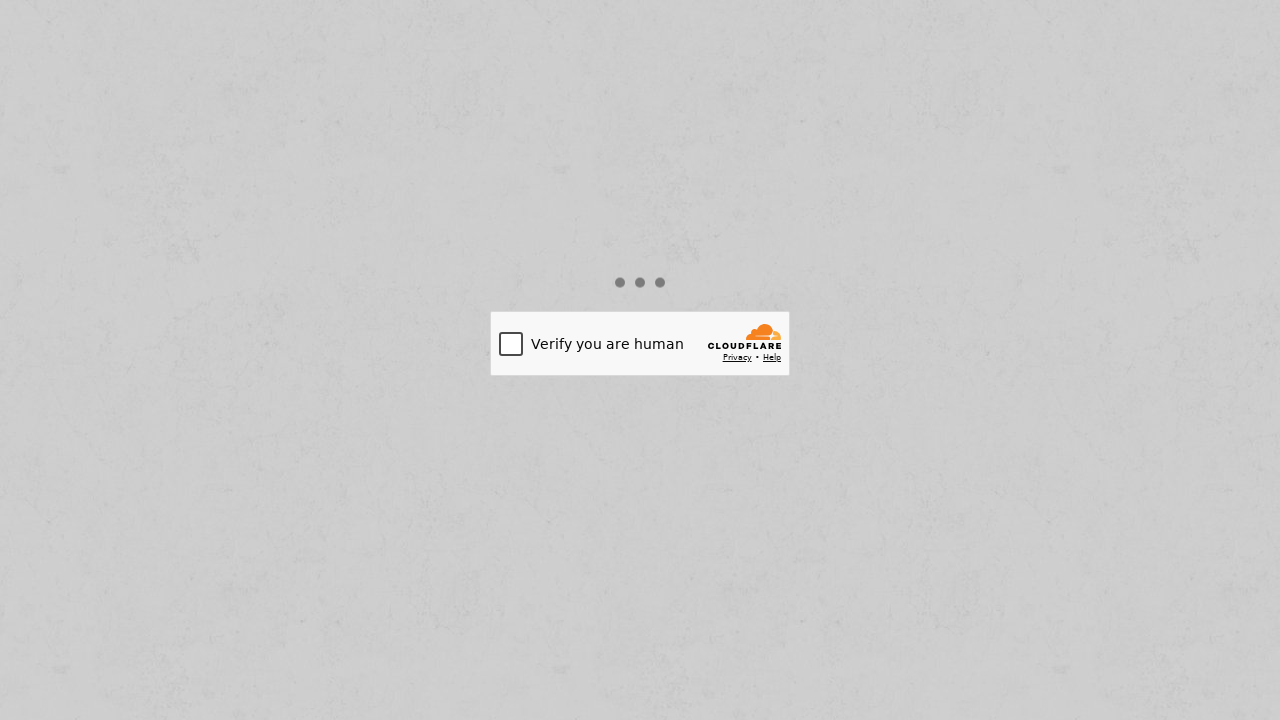

Retrieved current URL
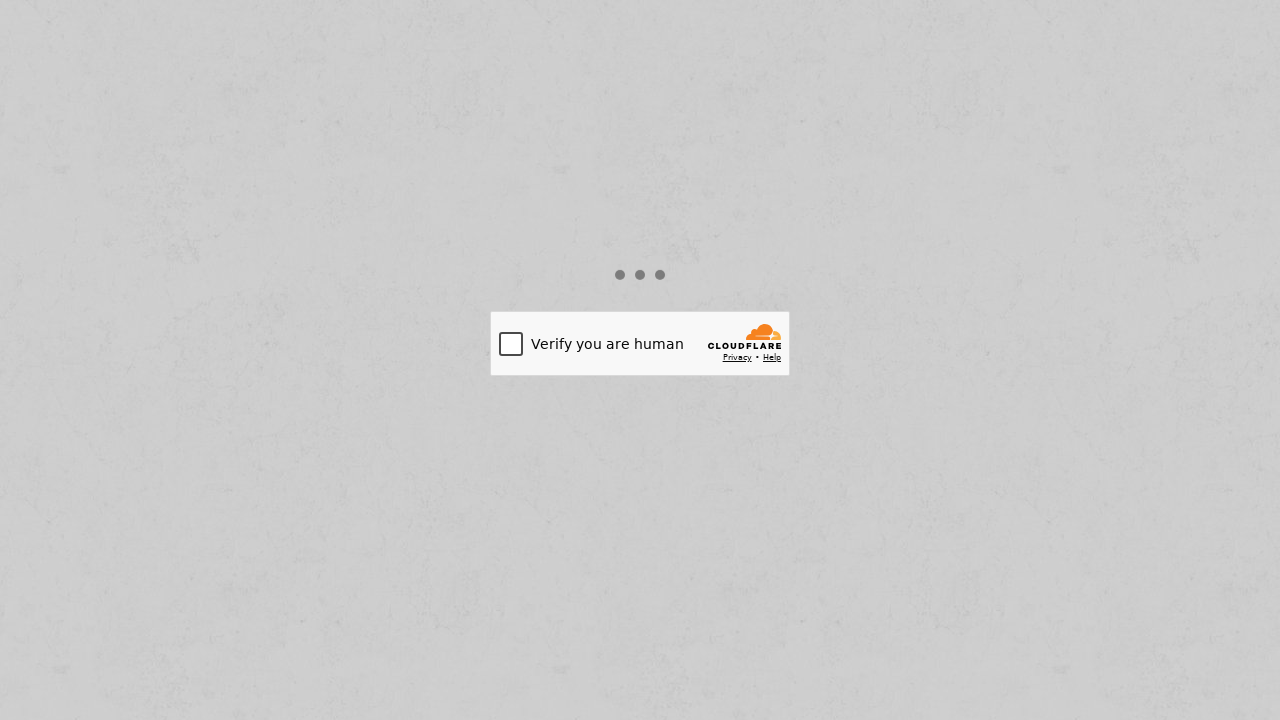

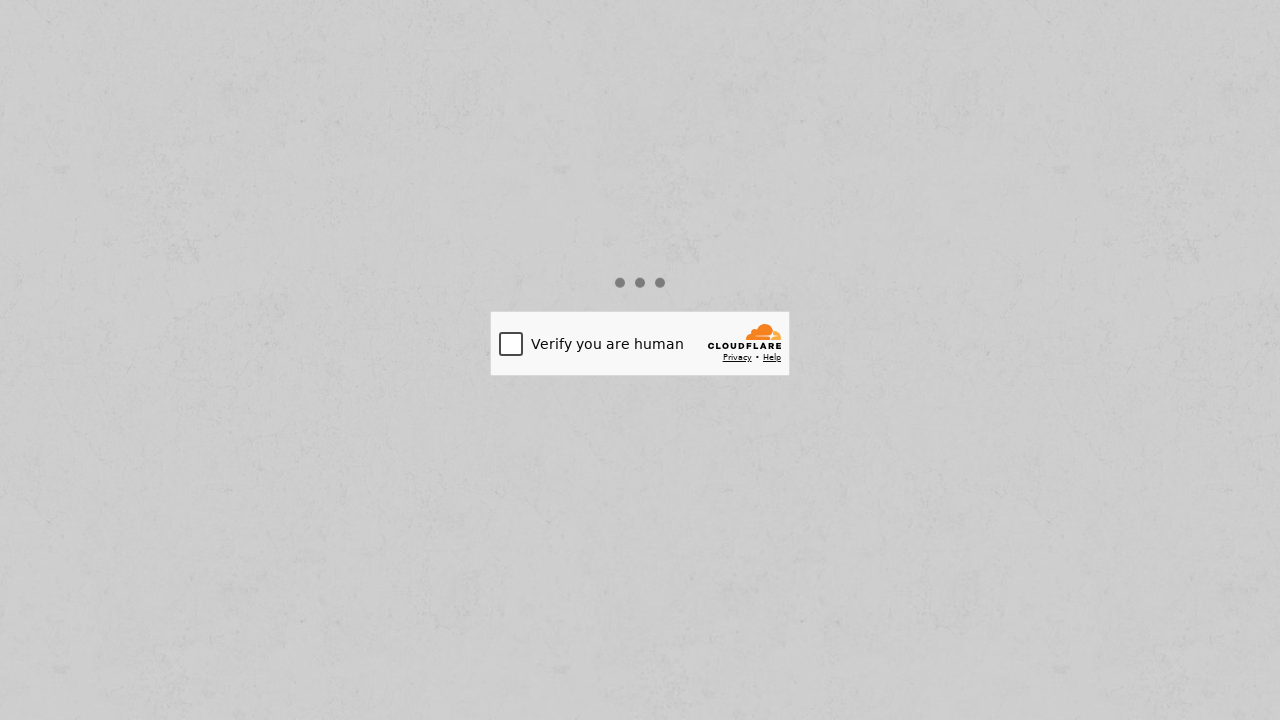